Tests triggering the browser print dialog using keyboard shortcuts (Ctrl+P) on the Selenium downloads page, then navigates through the dialog with Tab and Enter keys.

Starting URL: https://www.selenium.dev/downloads/

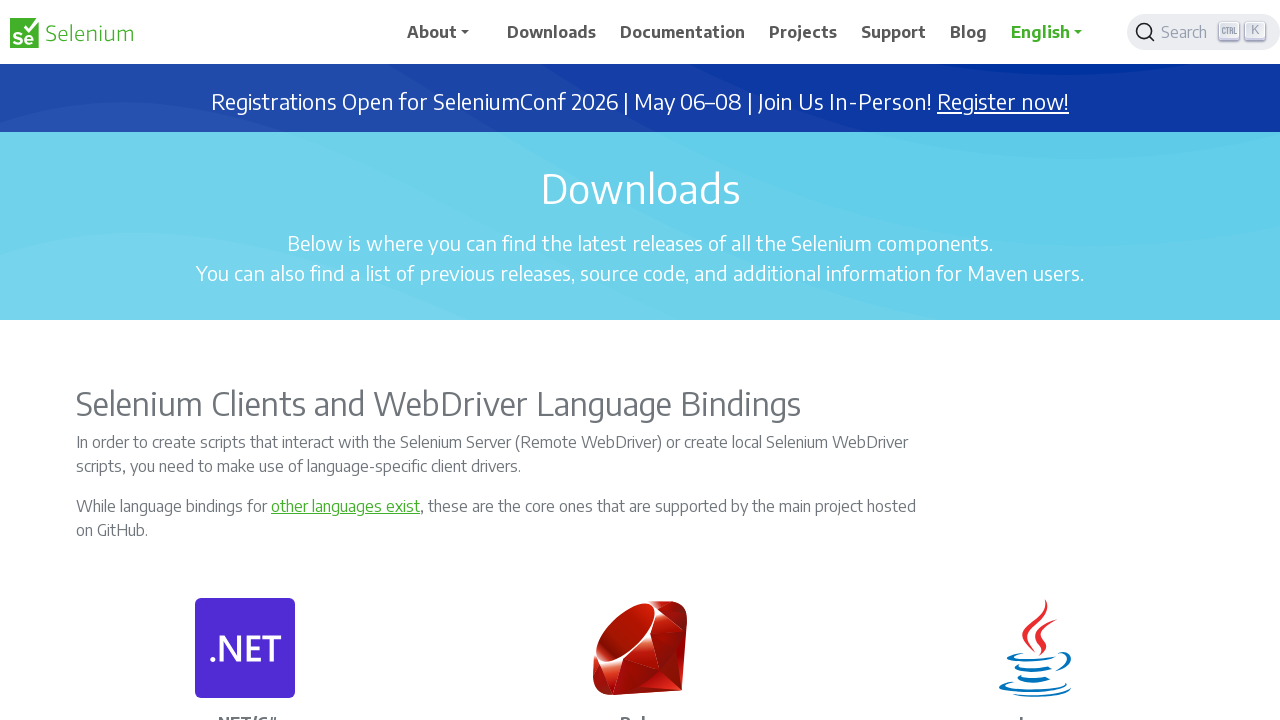

Waited for page to reach domcontentloaded state on Selenium downloads page
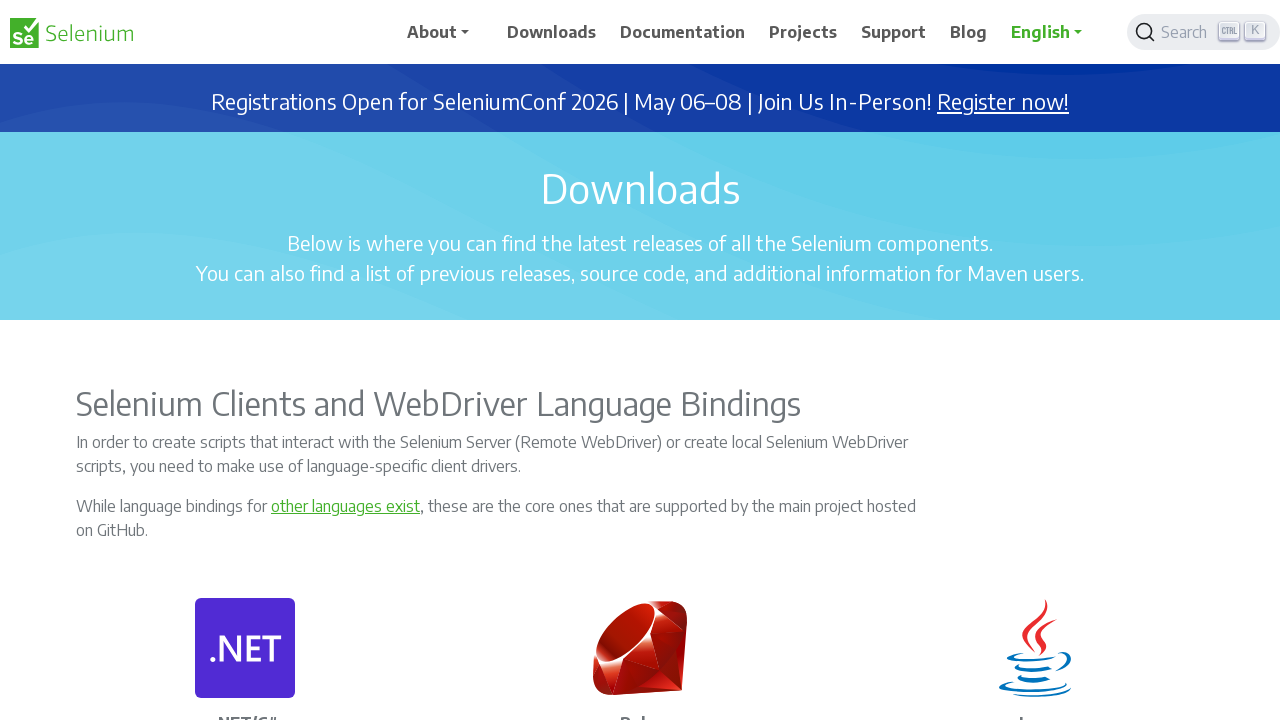

Pressed Ctrl+P to trigger browser print dialog
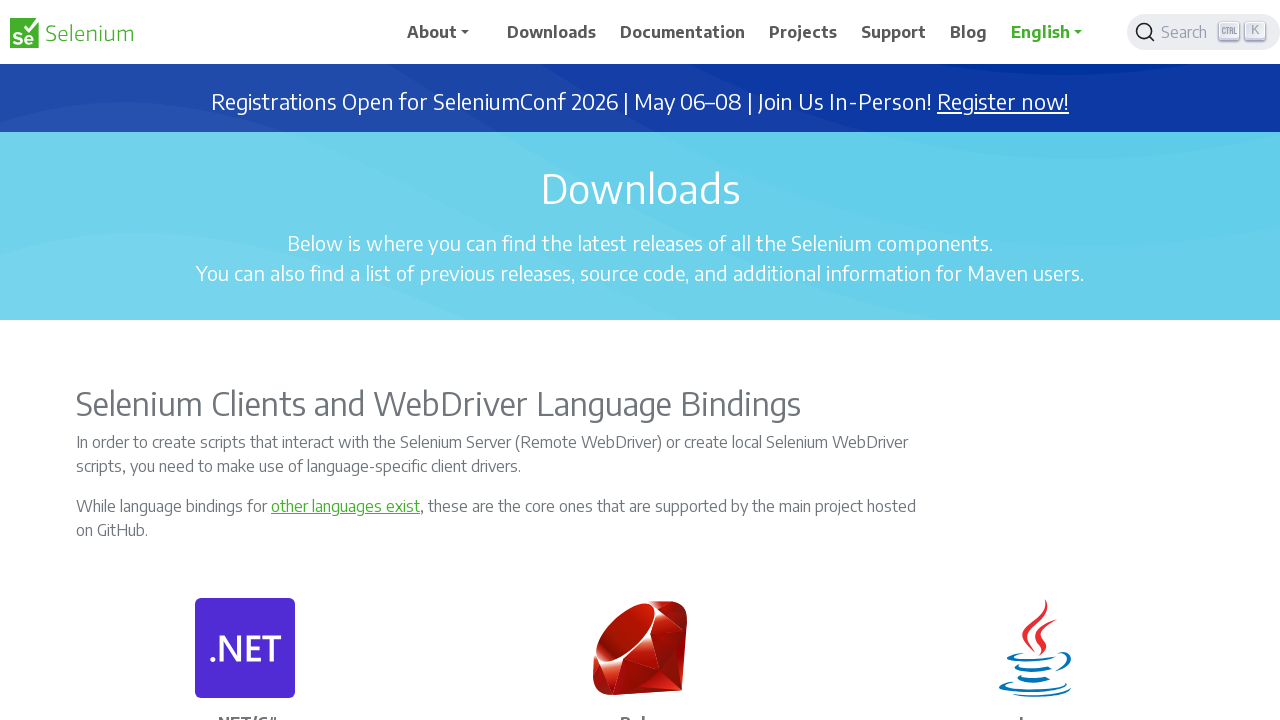

Waited 1000ms for print dialog to appear
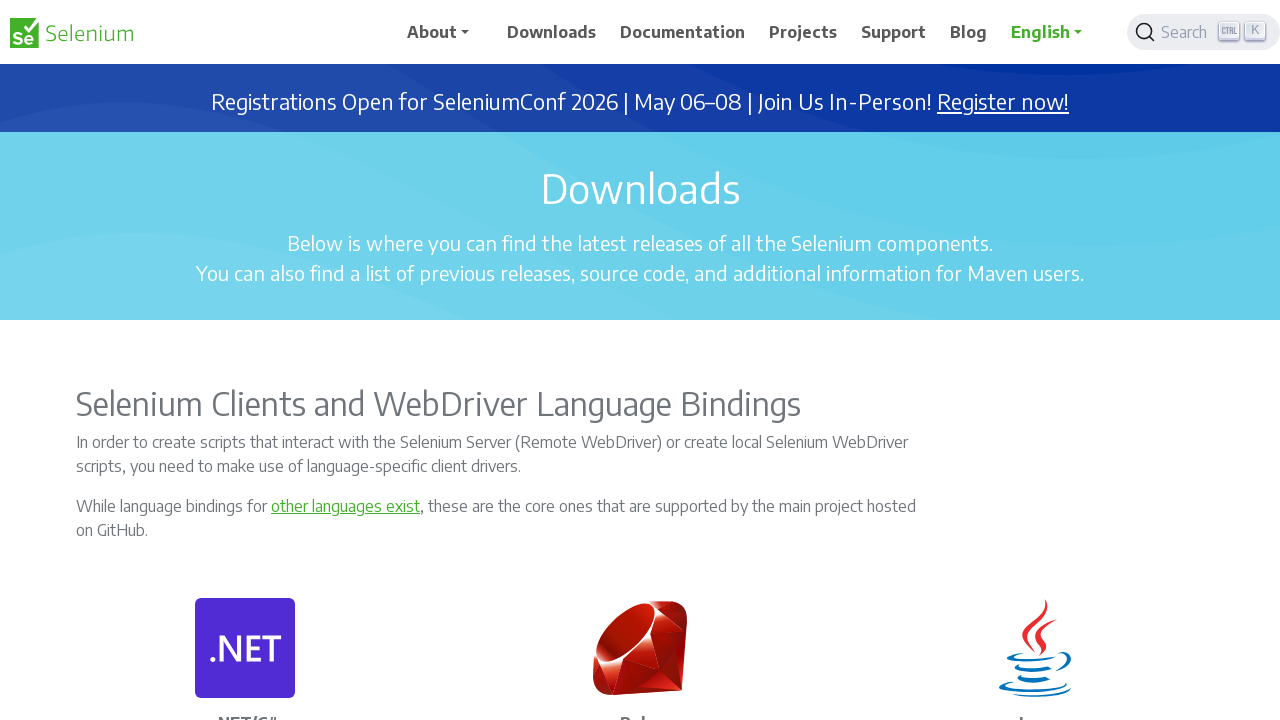

Pressed Tab to navigate through print dialog elements
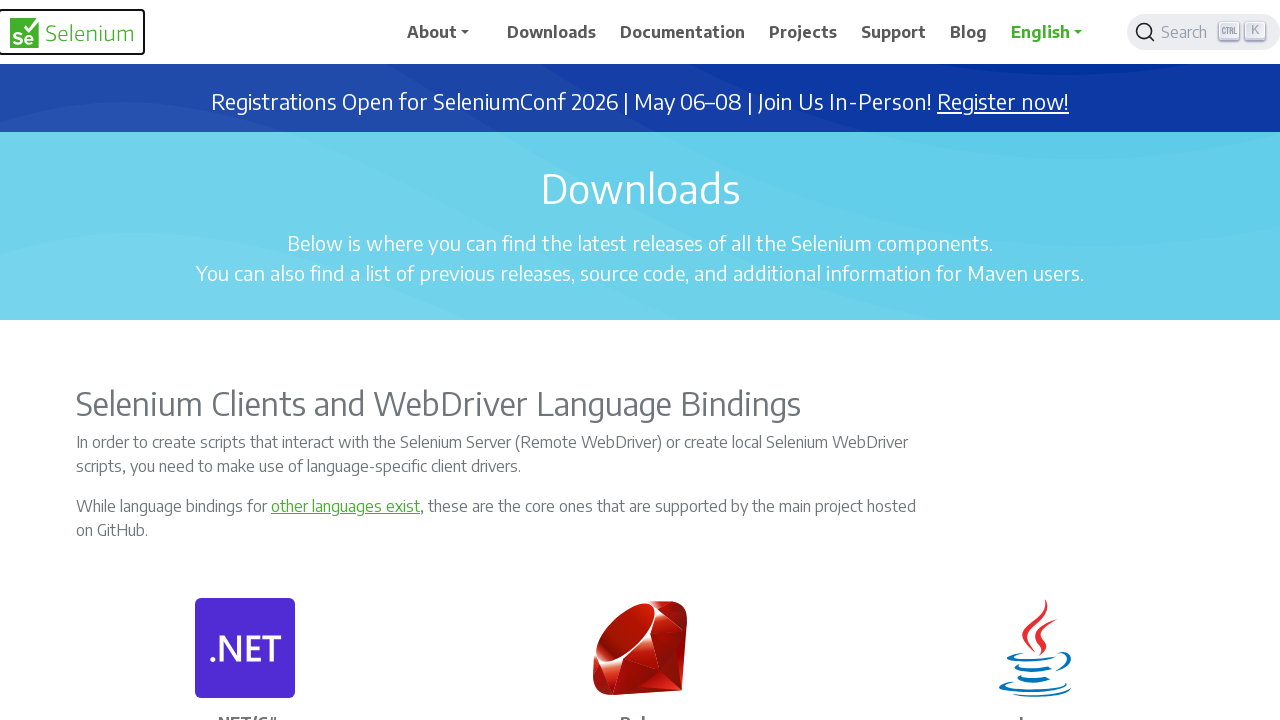

Pressed Enter to confirm and close the print dialog
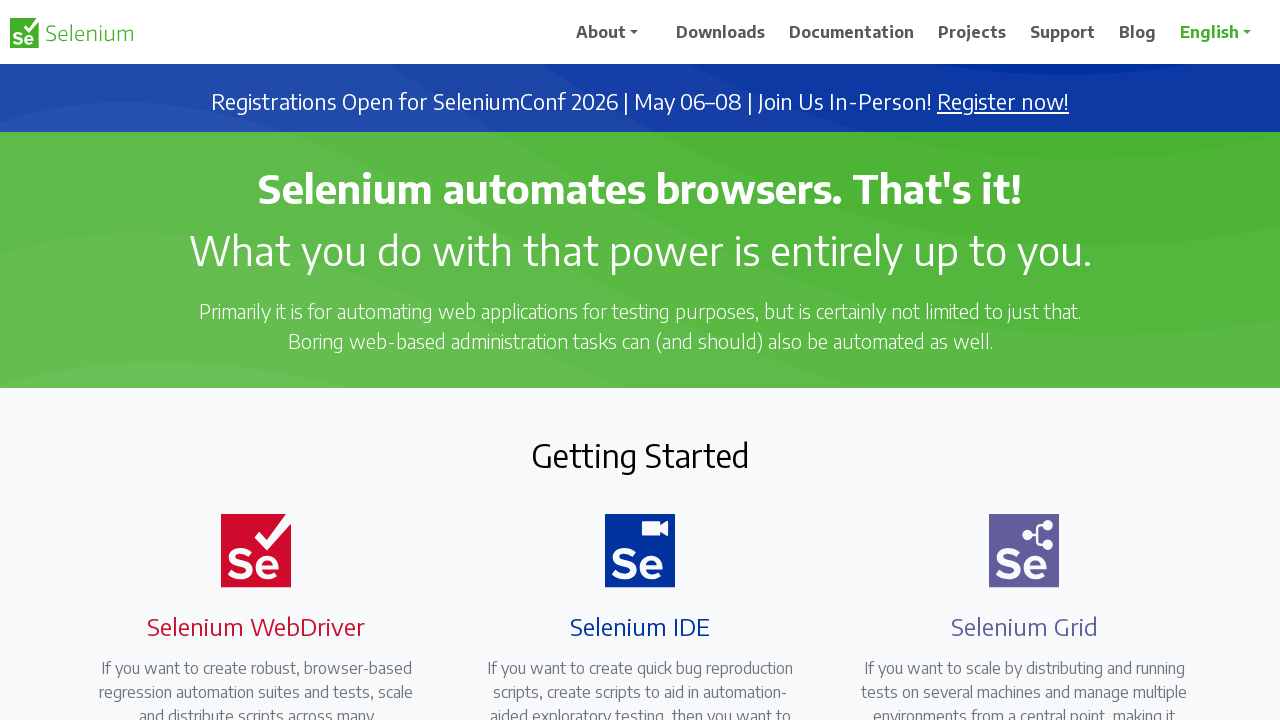

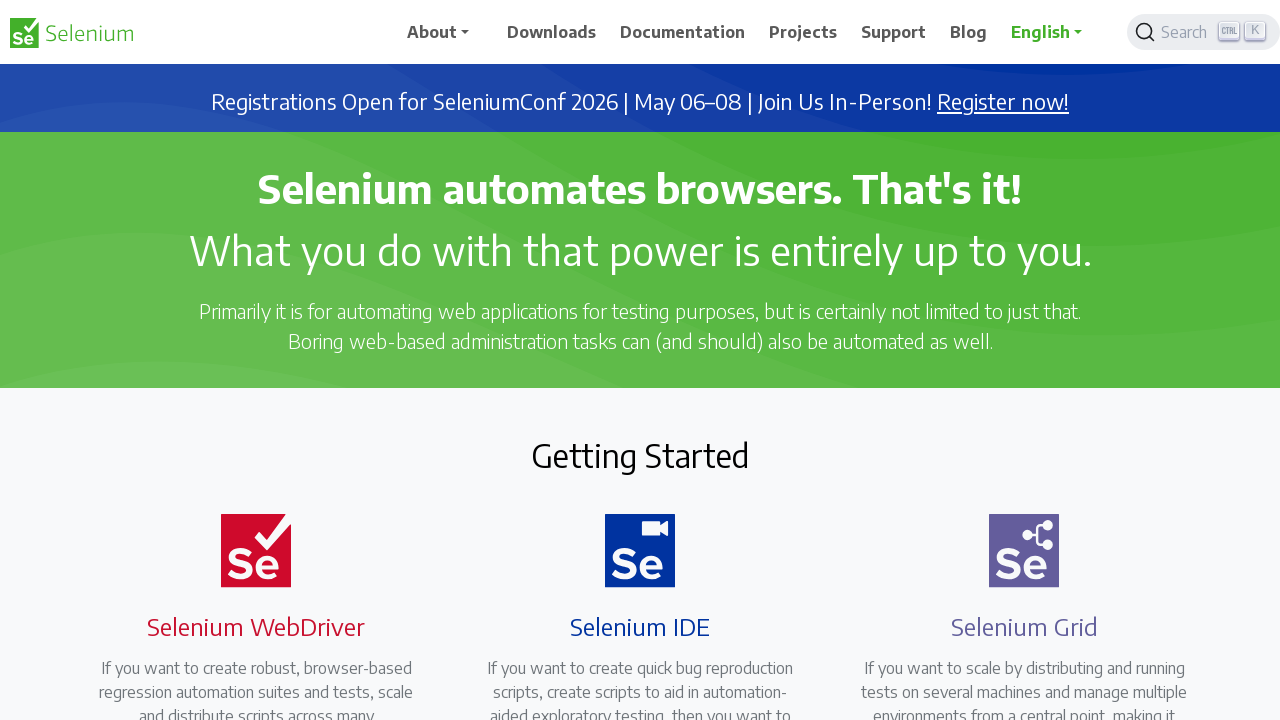